Navigates to Rahul Shetty Academy website and verifies the page loads by checking the title and URL are accessible

Starting URL: https://www.rahulshettyacademy.com

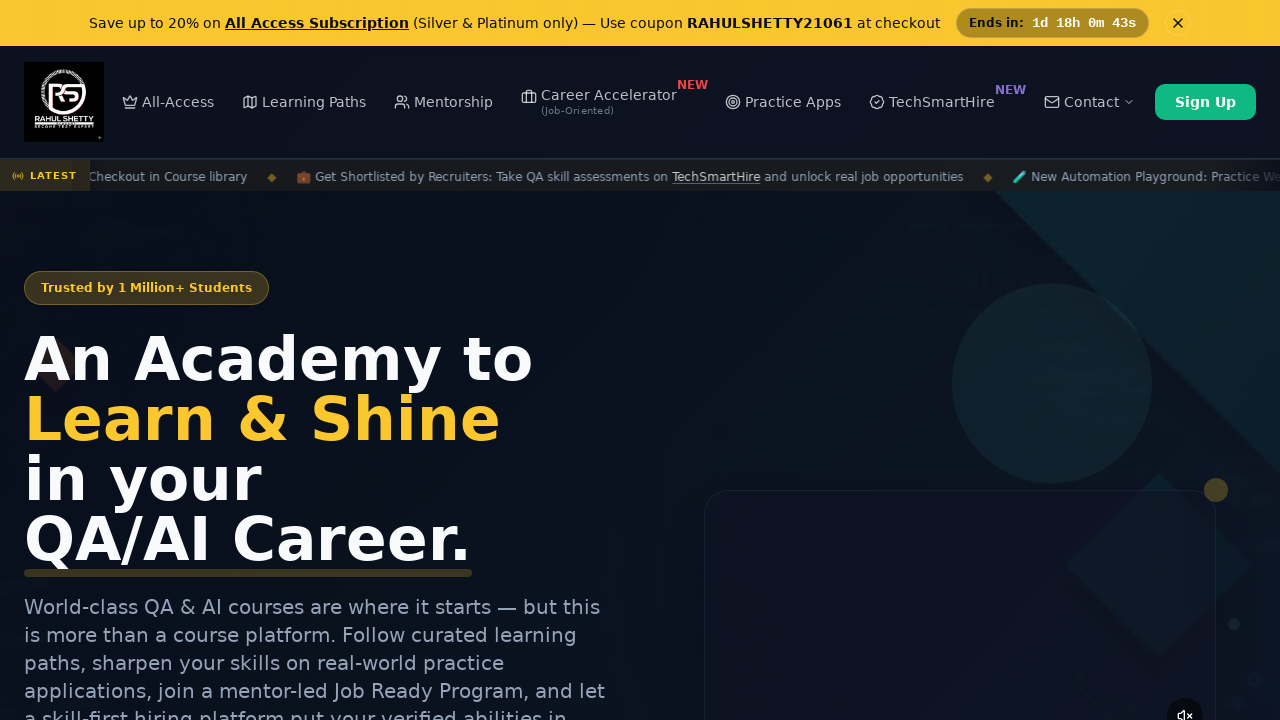

Waited for page to reach domcontentloaded state
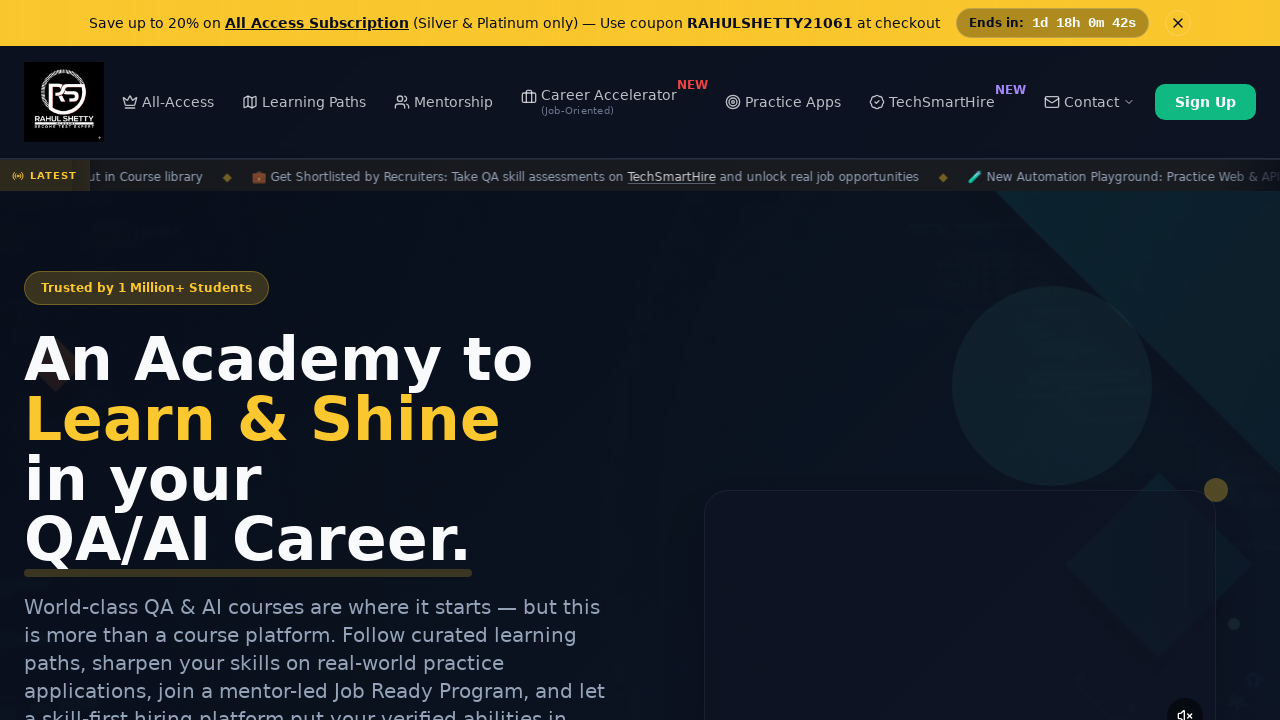

Retrieved page title: Rahul Shetty Academy | QA Automation, Playwright, AI Testing & Online Training
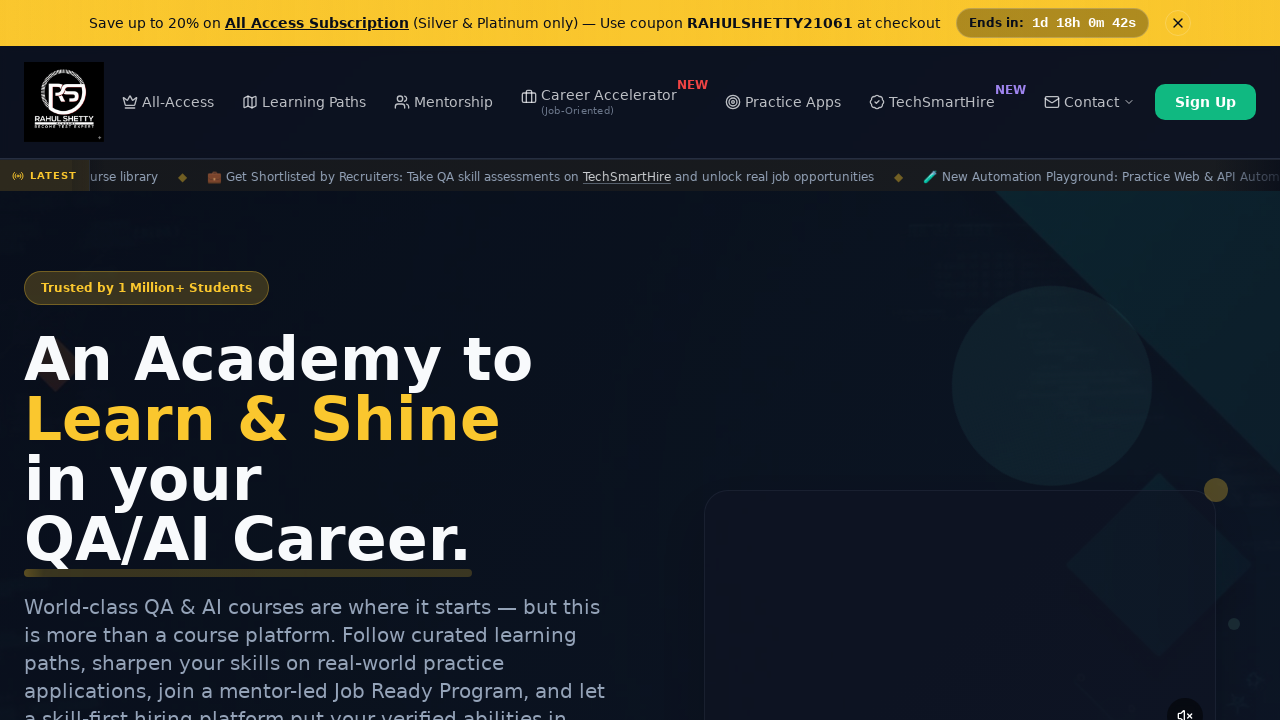

Retrieved current URL: https://rahulshettyacademy.com/
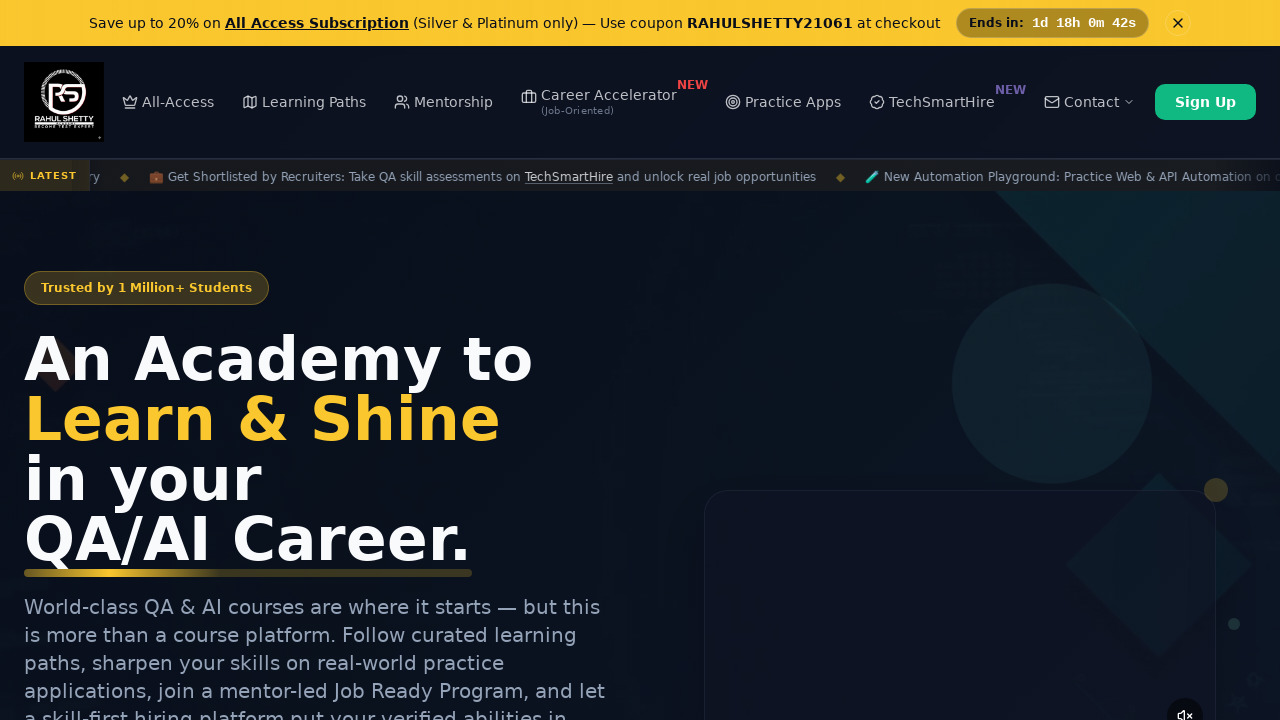

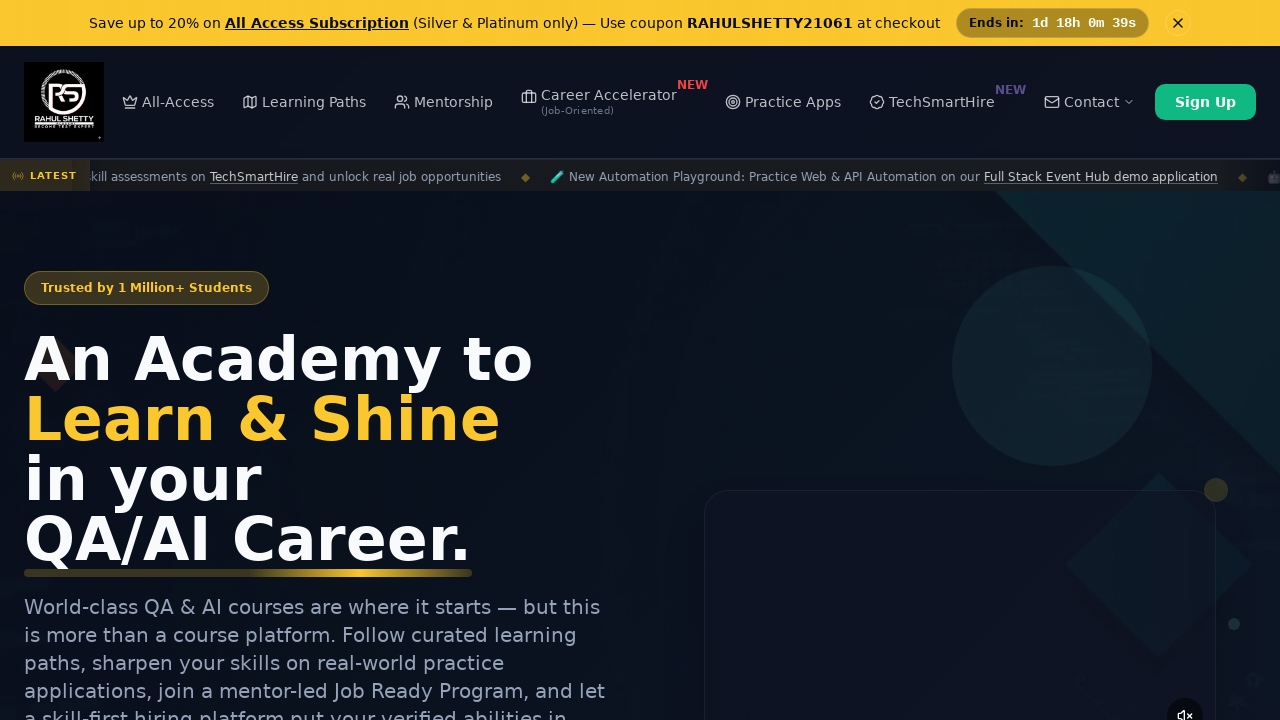